Tests checkbox functionality by verifying default states of two checkboxes, then clicking to toggle their selection states and verifying the changes

Starting URL: https://practice.cydeo.com/checkboxes

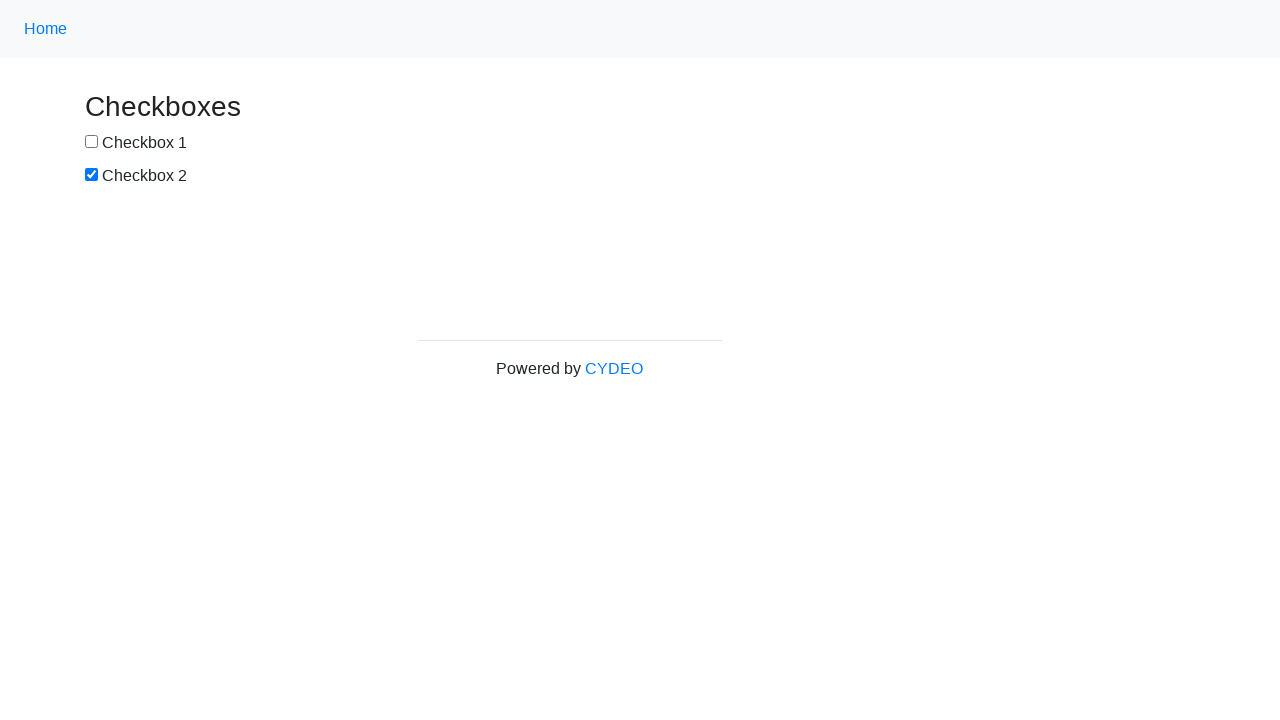

Located checkbox1 element
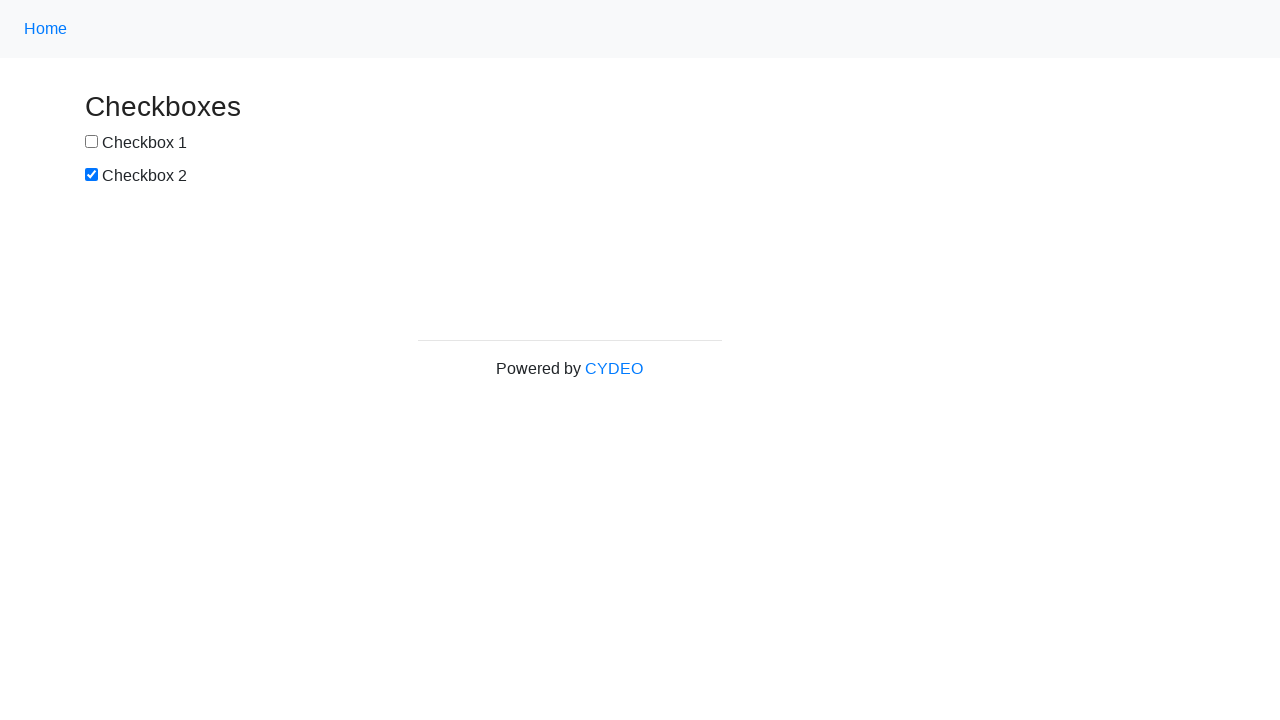

Located checkbox2 element
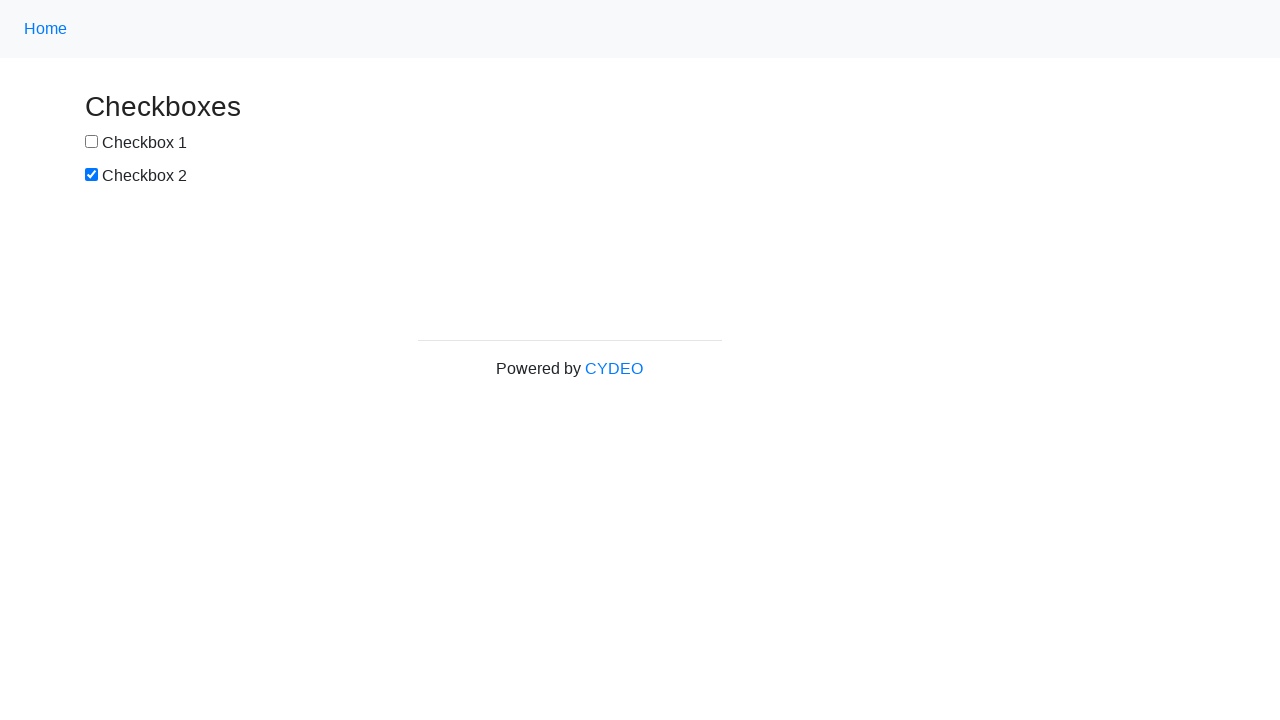

Verified checkbox1 is not selected by default
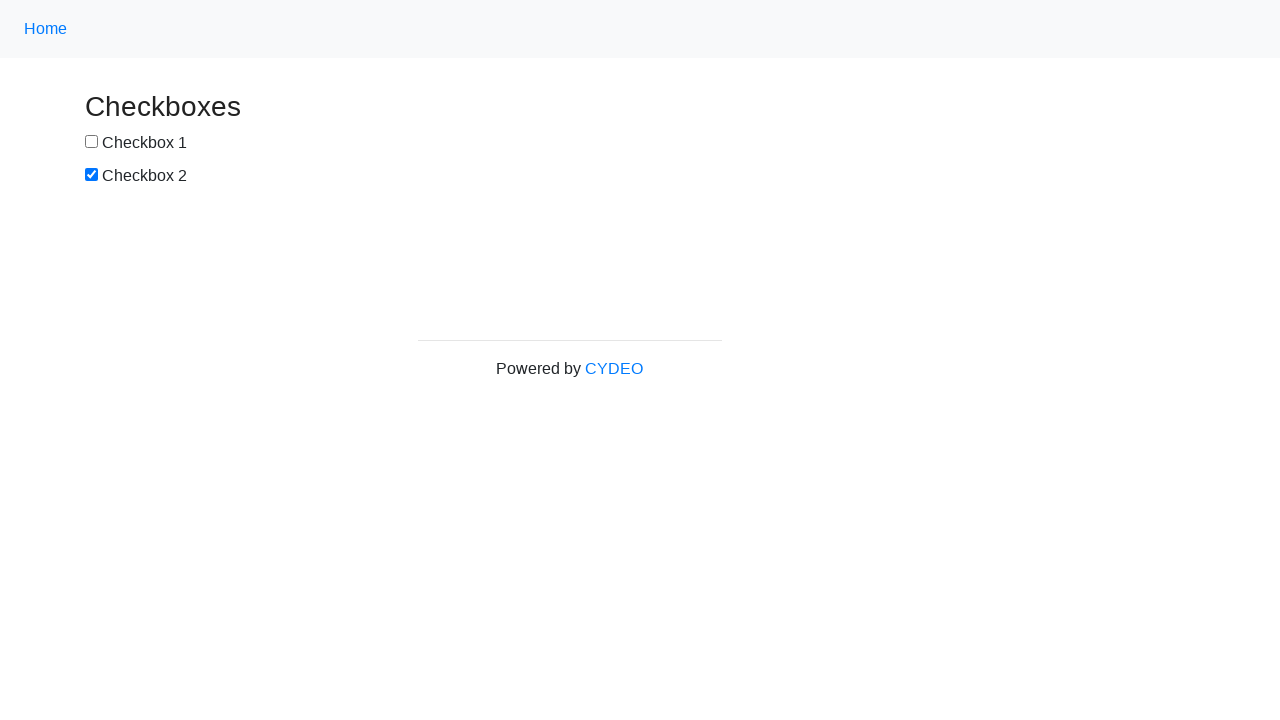

Verified checkbox2 is selected by default
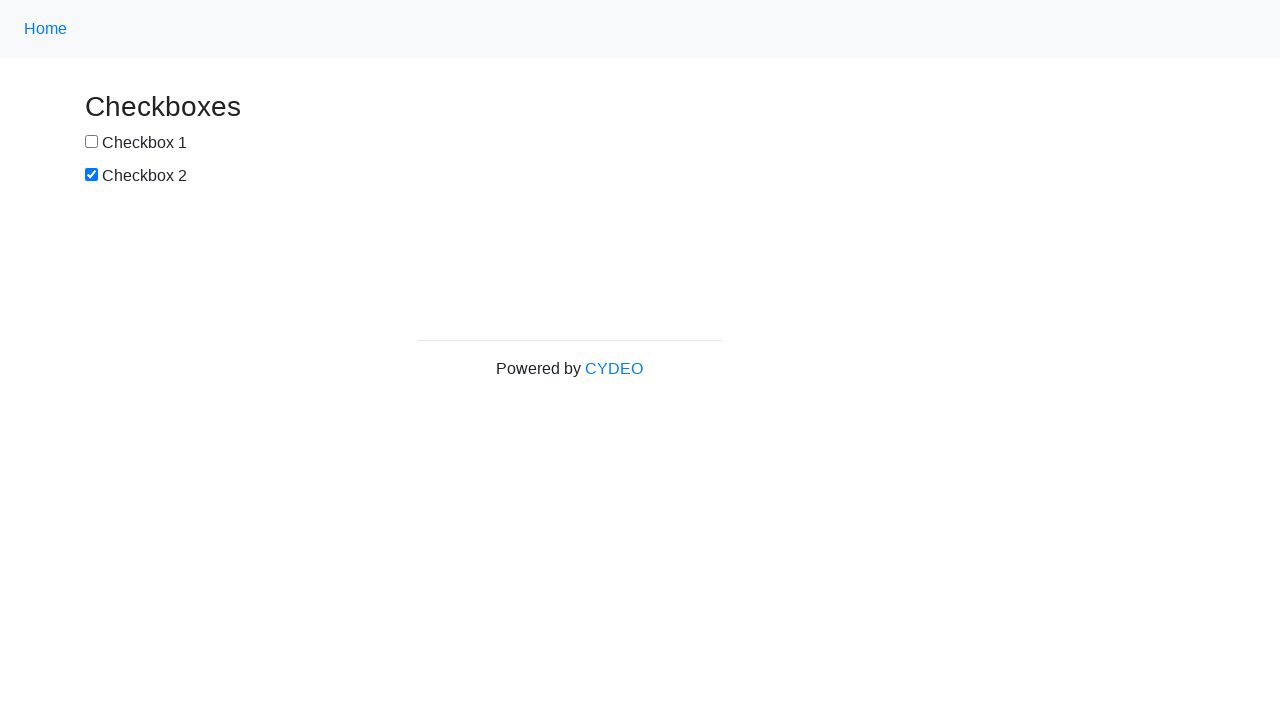

Clicked checkbox1 to select it at (92, 142) on input[name='checkbox1']
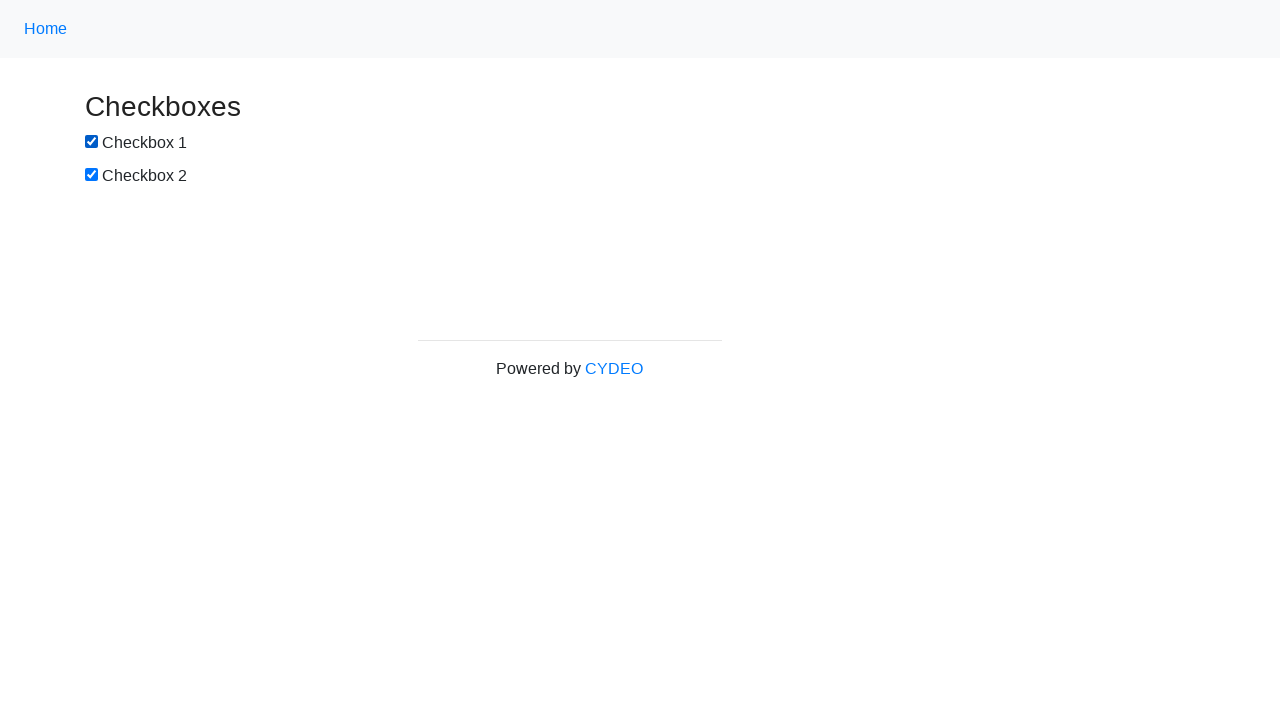

Clicked checkbox2 to deselect it at (92, 175) on input[name='checkbox2']
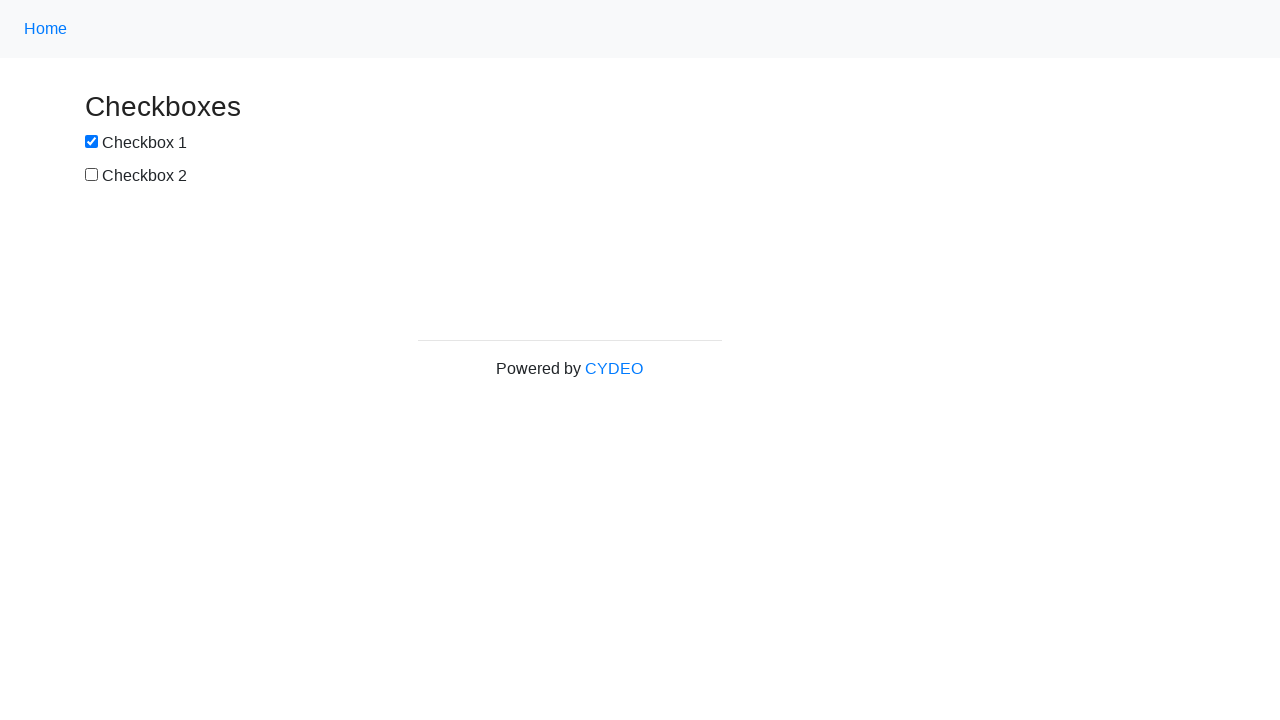

Verified checkbox1 is now selected after clicking
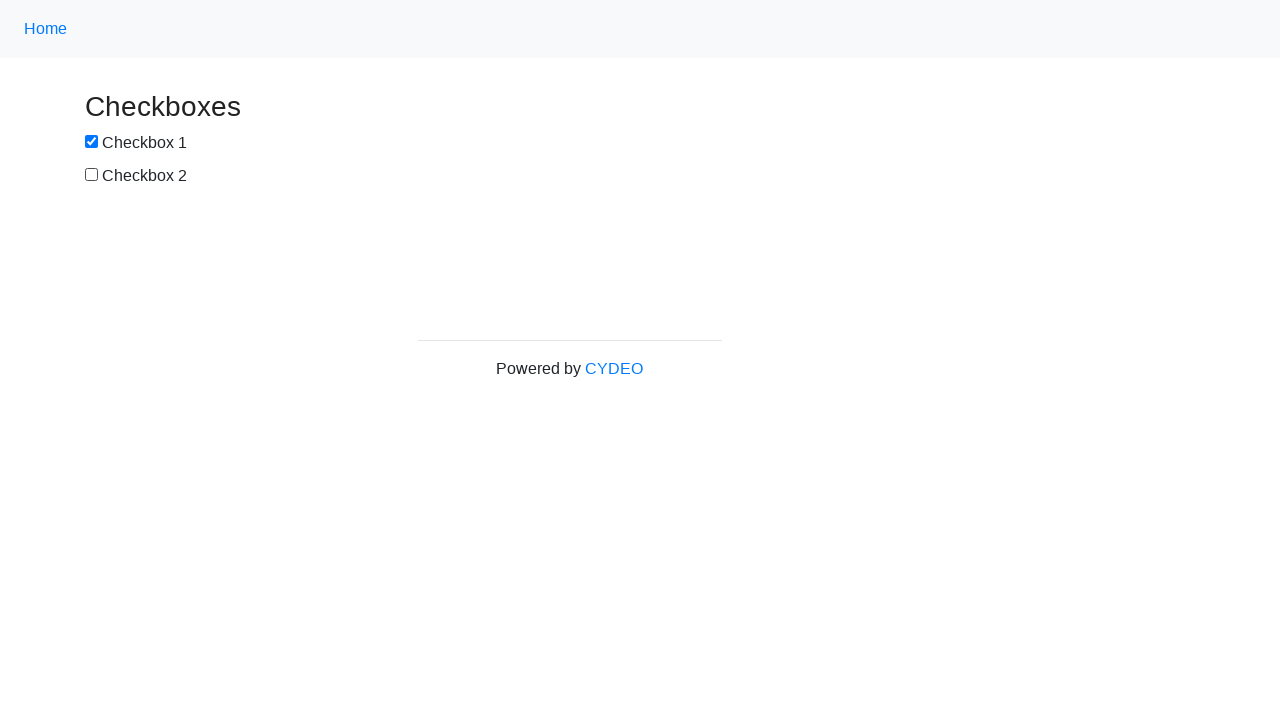

Verified checkbox2 is now deselected after clicking
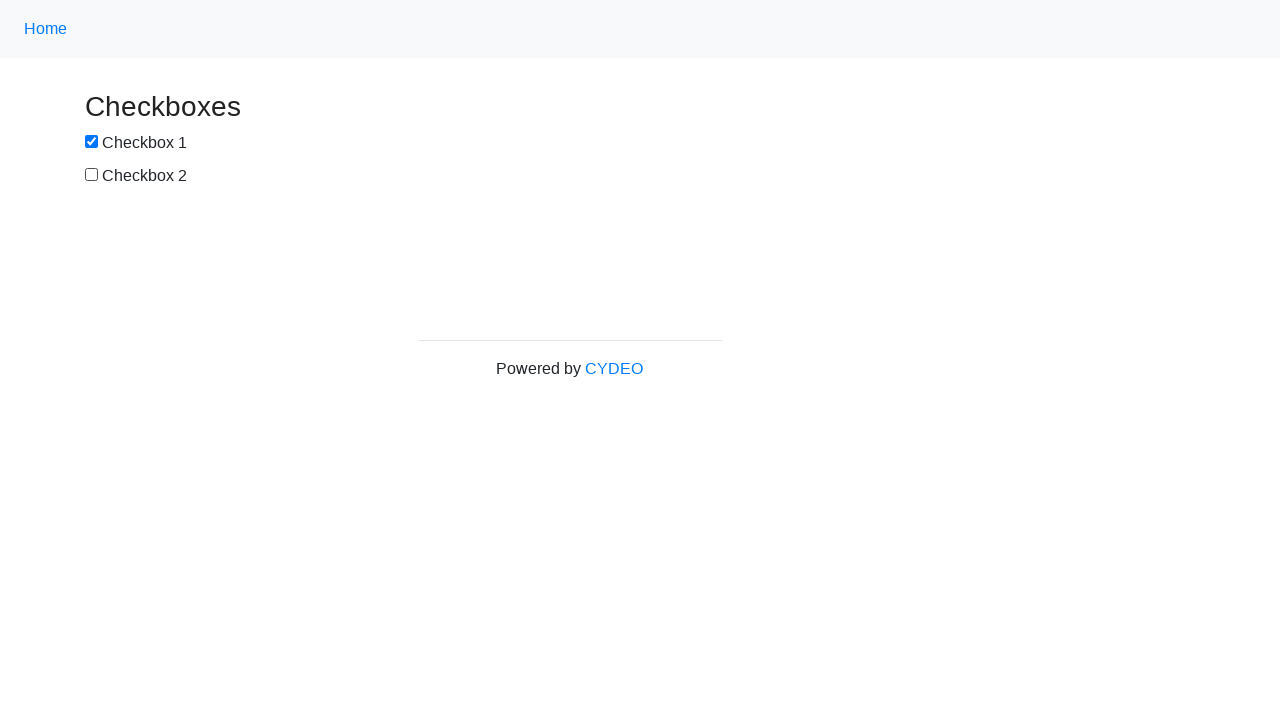

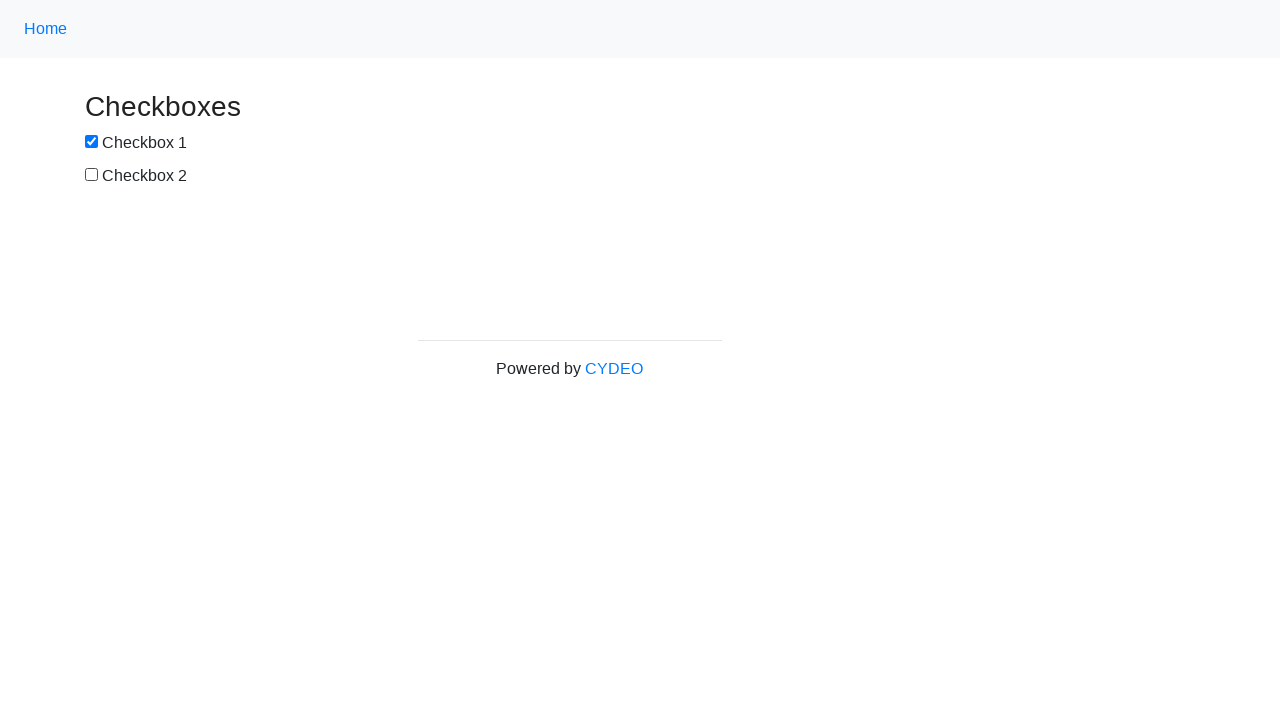